Tests multiple select dropdown functionality by selecting all options, then deselecting all values

Starting URL: https://practice.cydeo.com/dropdown

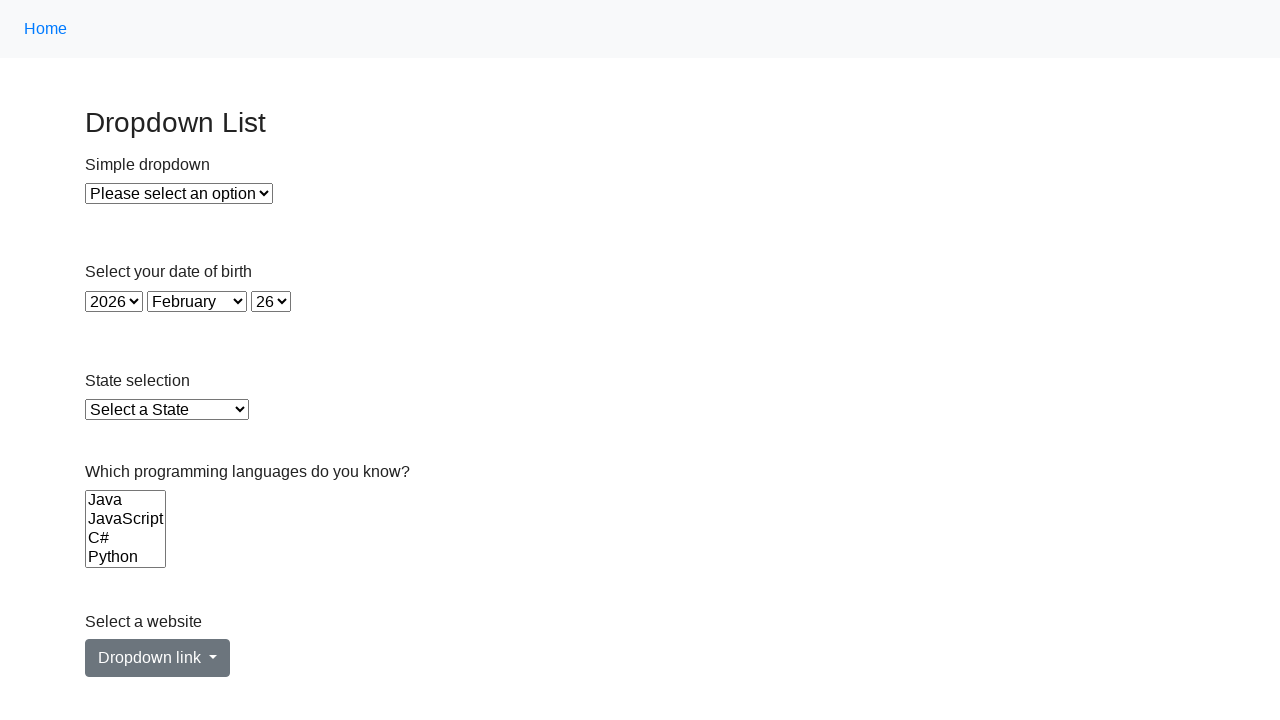

Located the multiple select dropdown for Languages
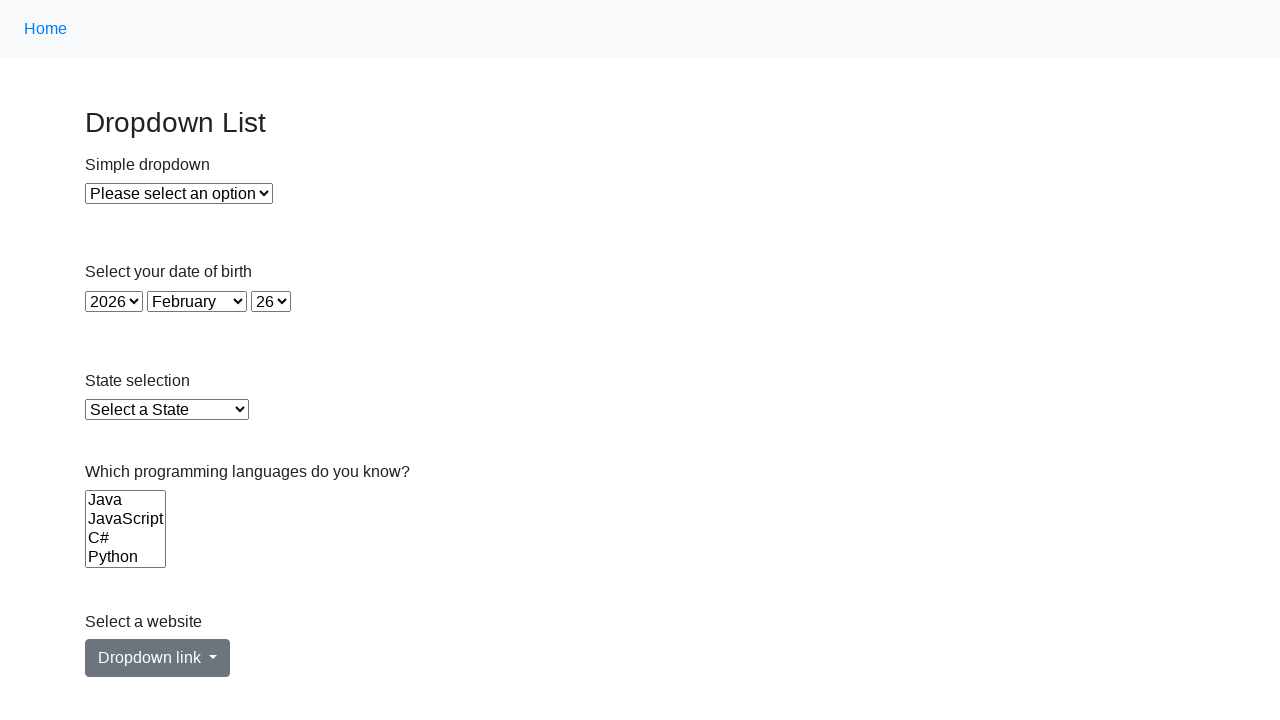

Retrieved all options from the Languages dropdown
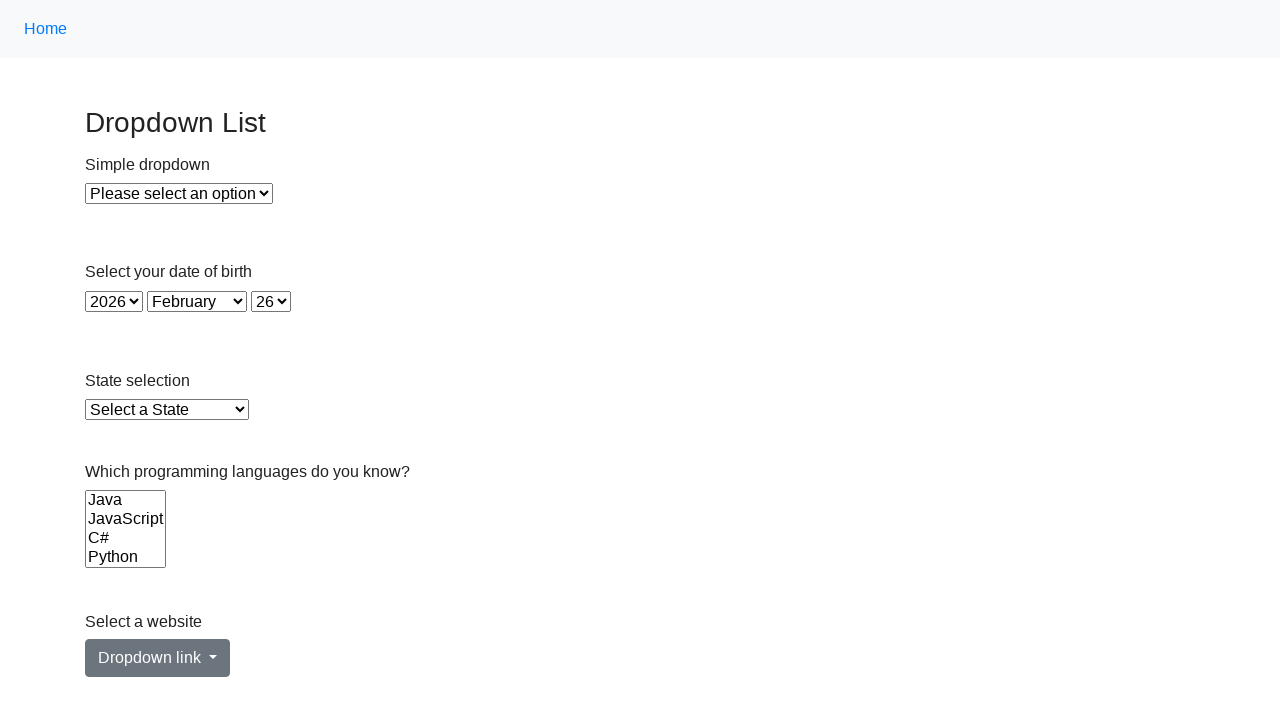

Selected option 'Java' from the dropdown on select[name='Languages']
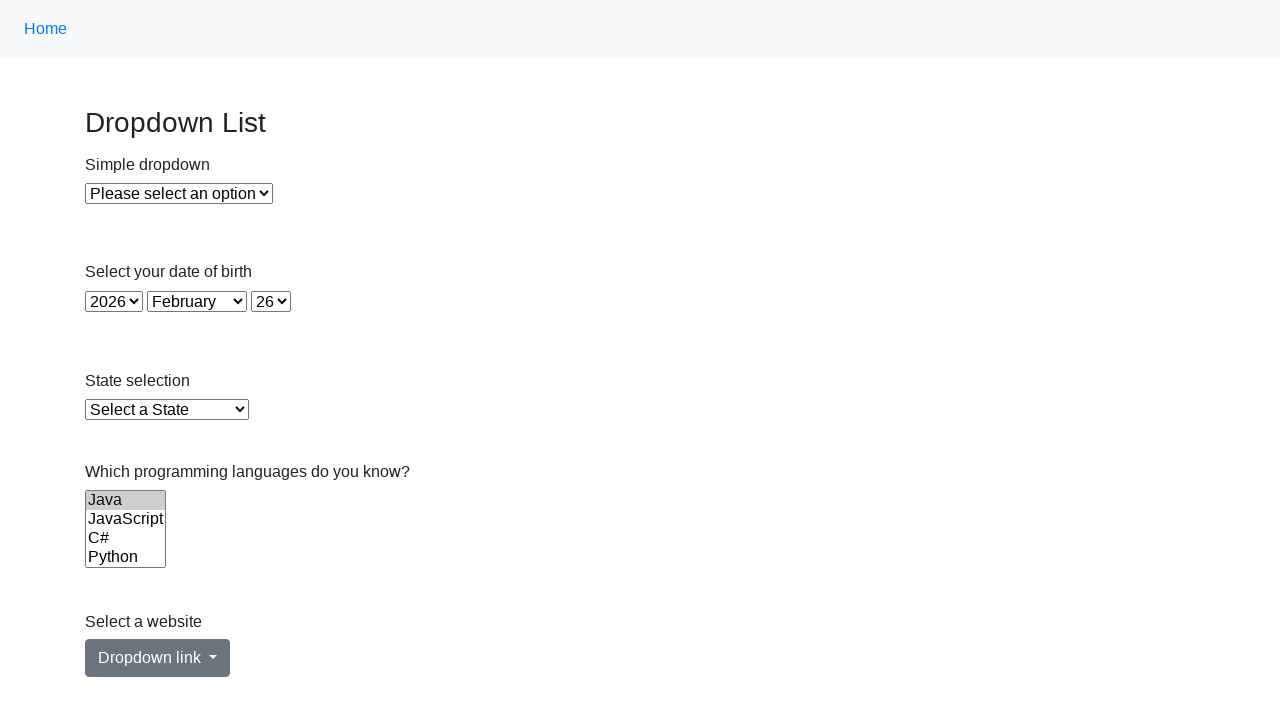

Waited 1 second between selections
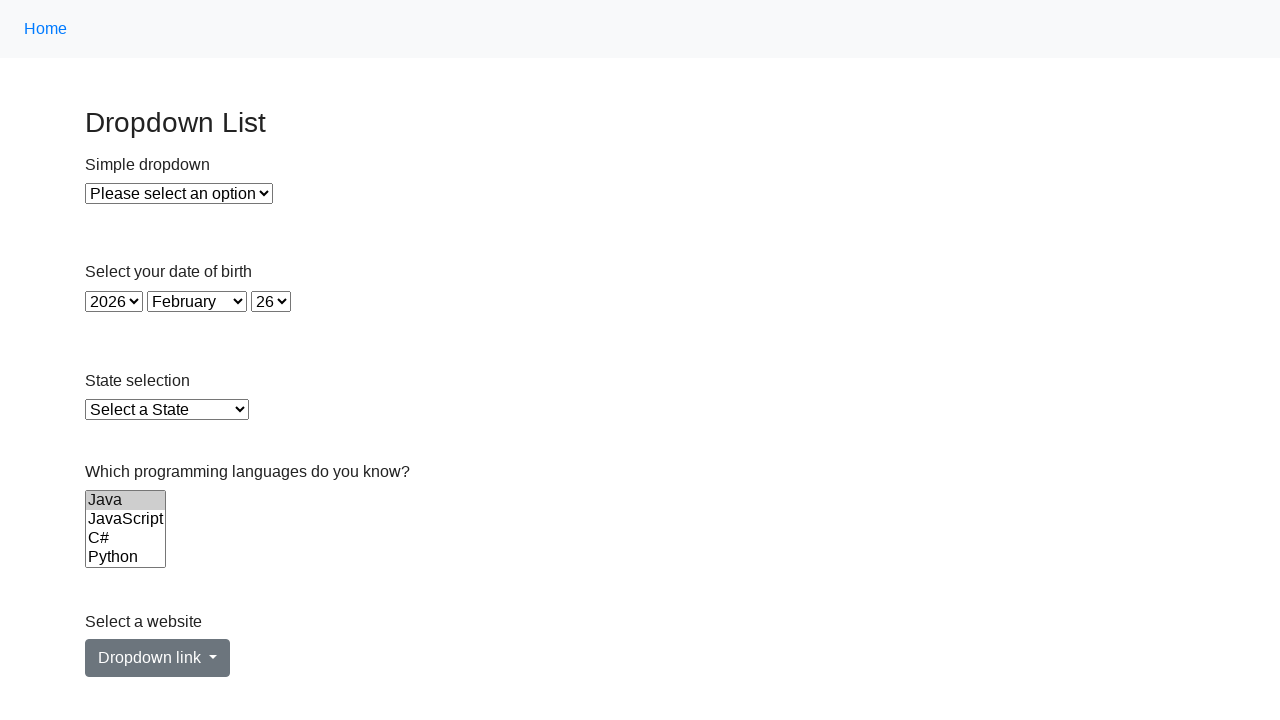

Selected option 'JavaScript' from the dropdown on select[name='Languages']
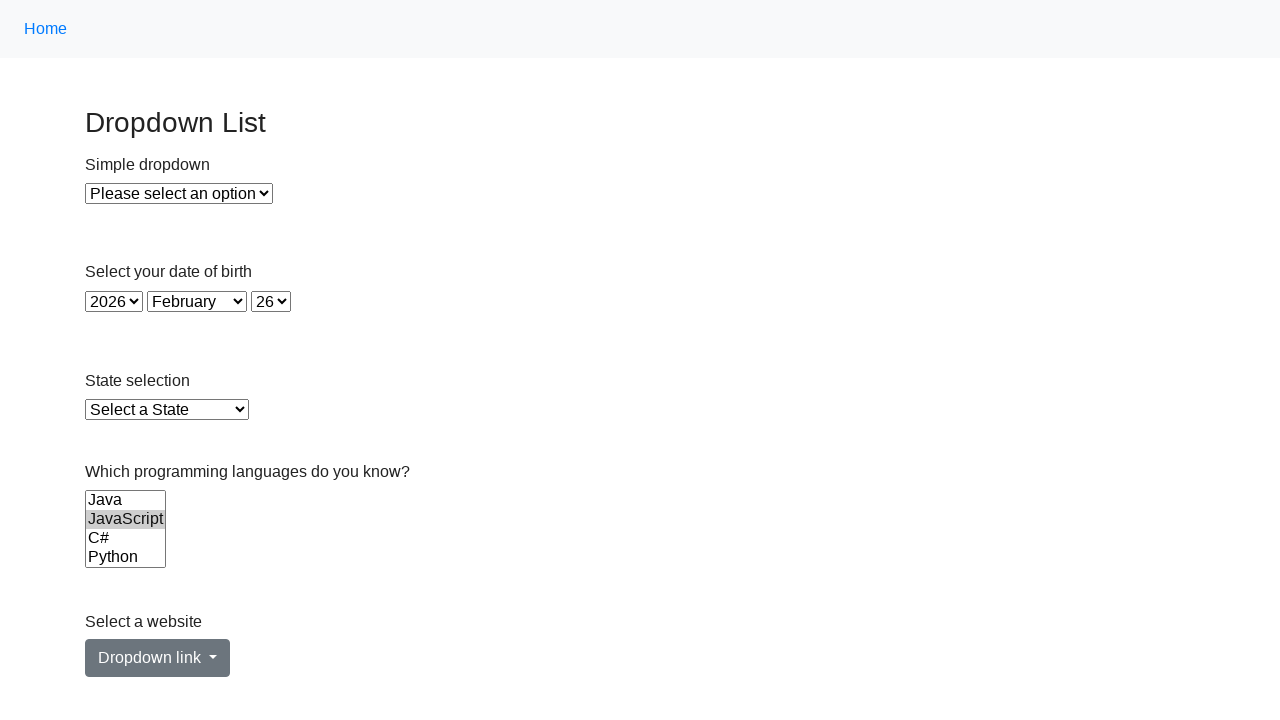

Waited 1 second between selections
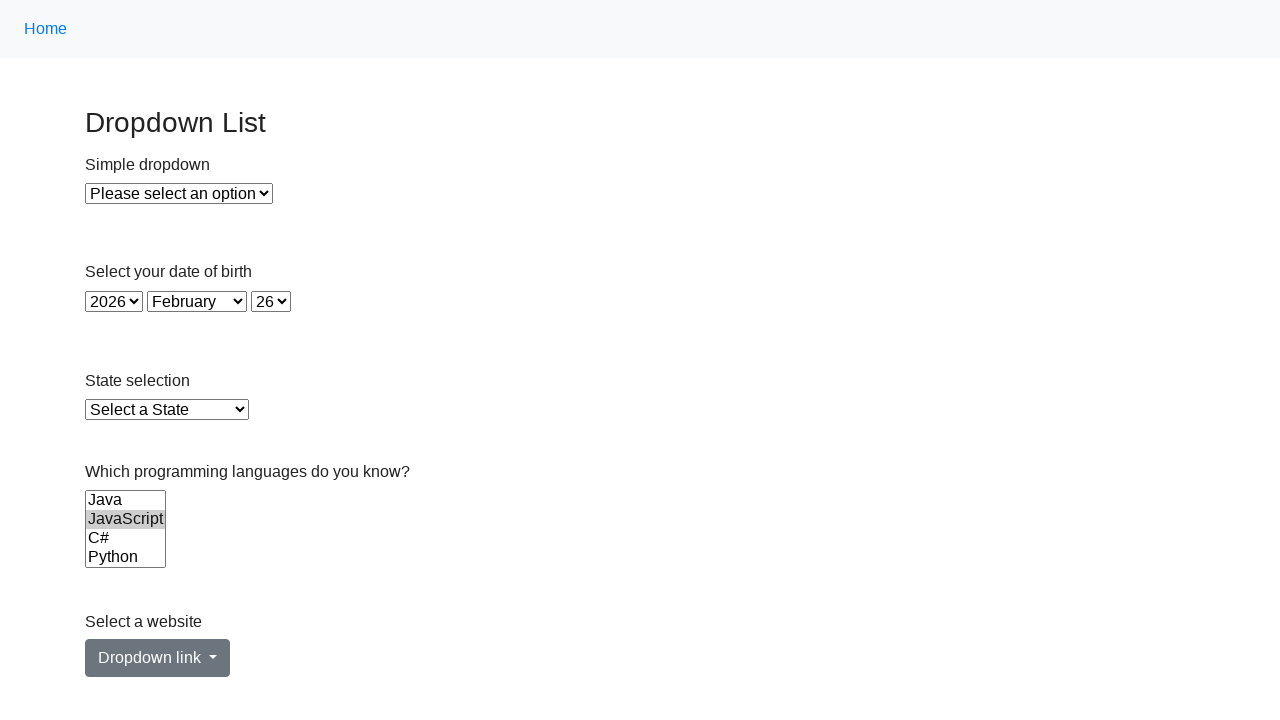

Selected option 'C#' from the dropdown on select[name='Languages']
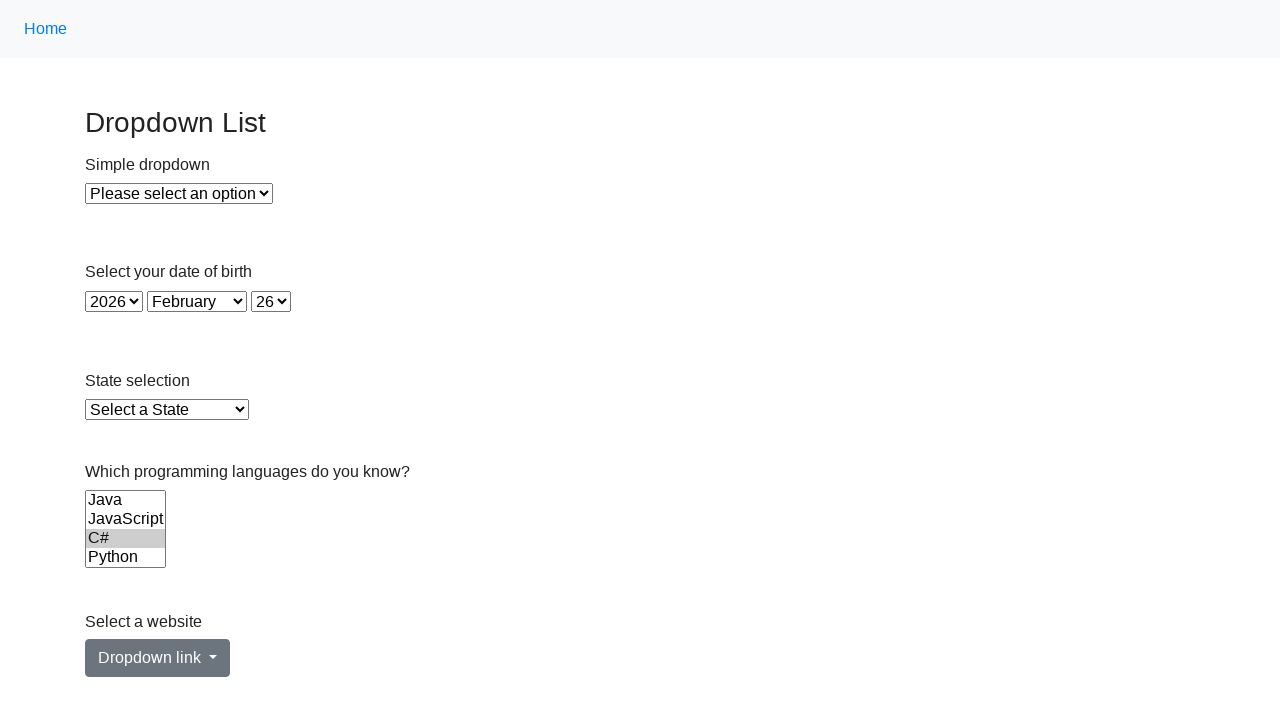

Waited 1 second between selections
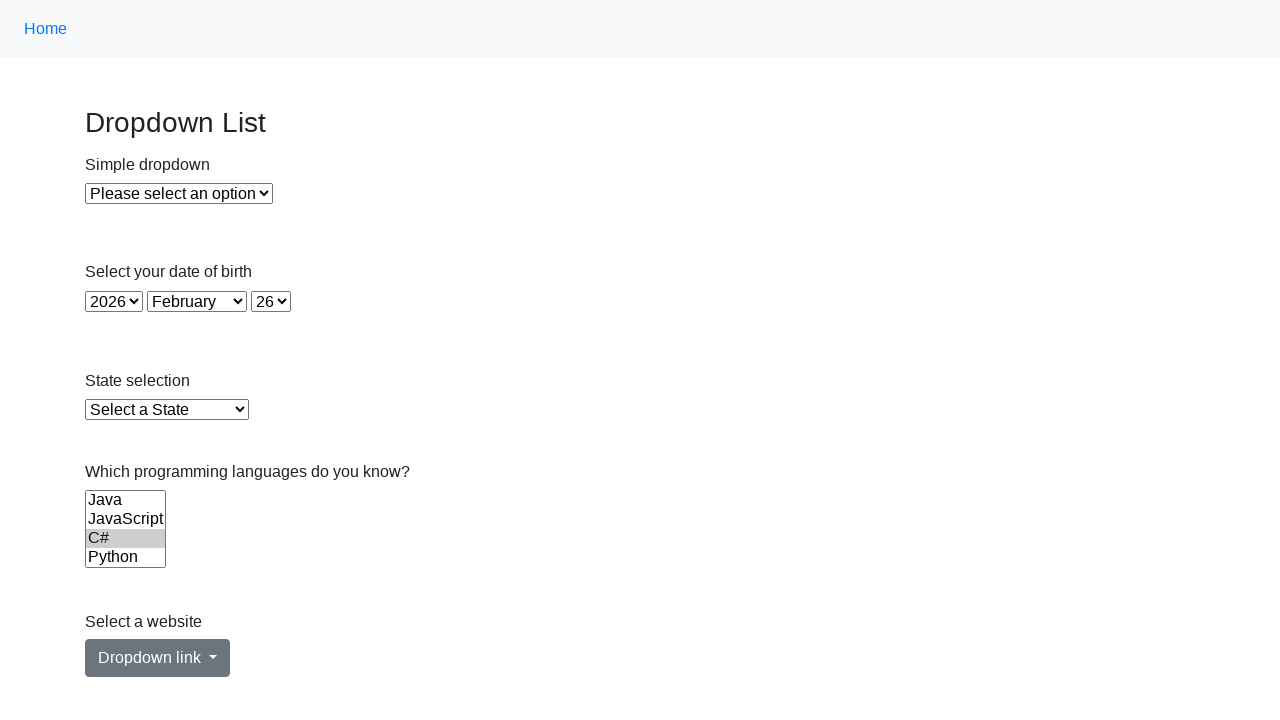

Selected option 'Python' from the dropdown on select[name='Languages']
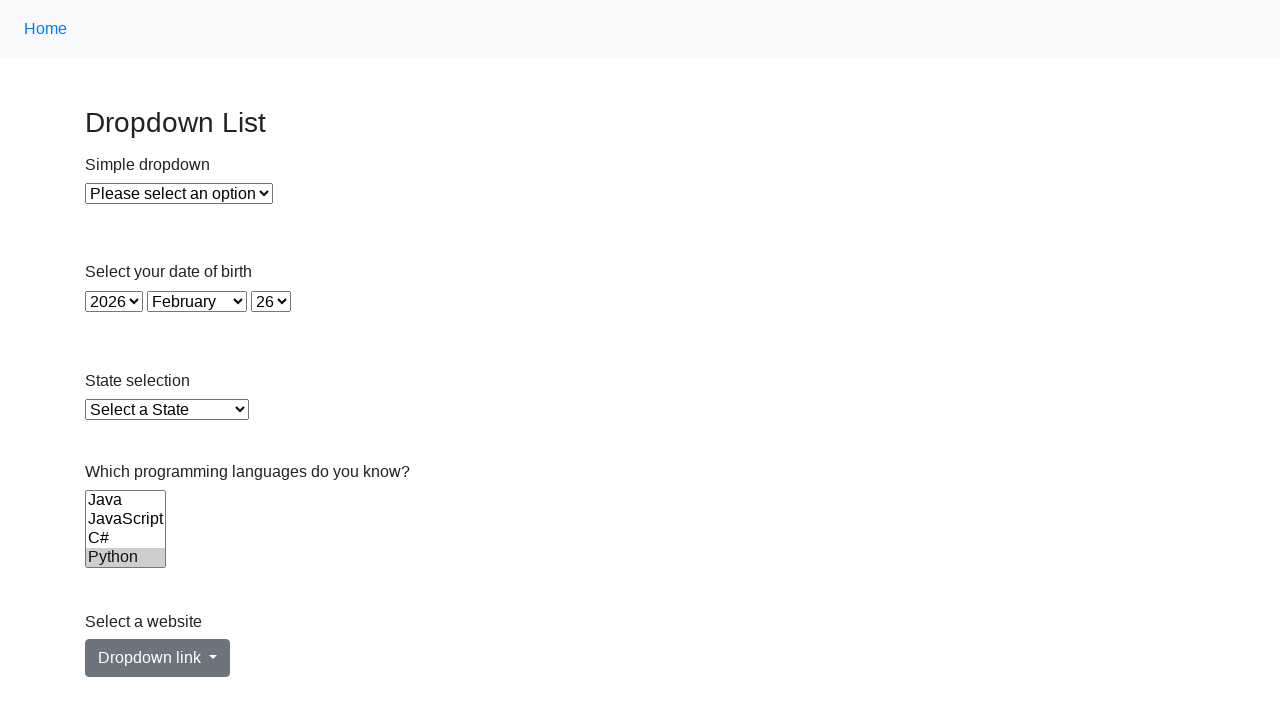

Waited 1 second between selections
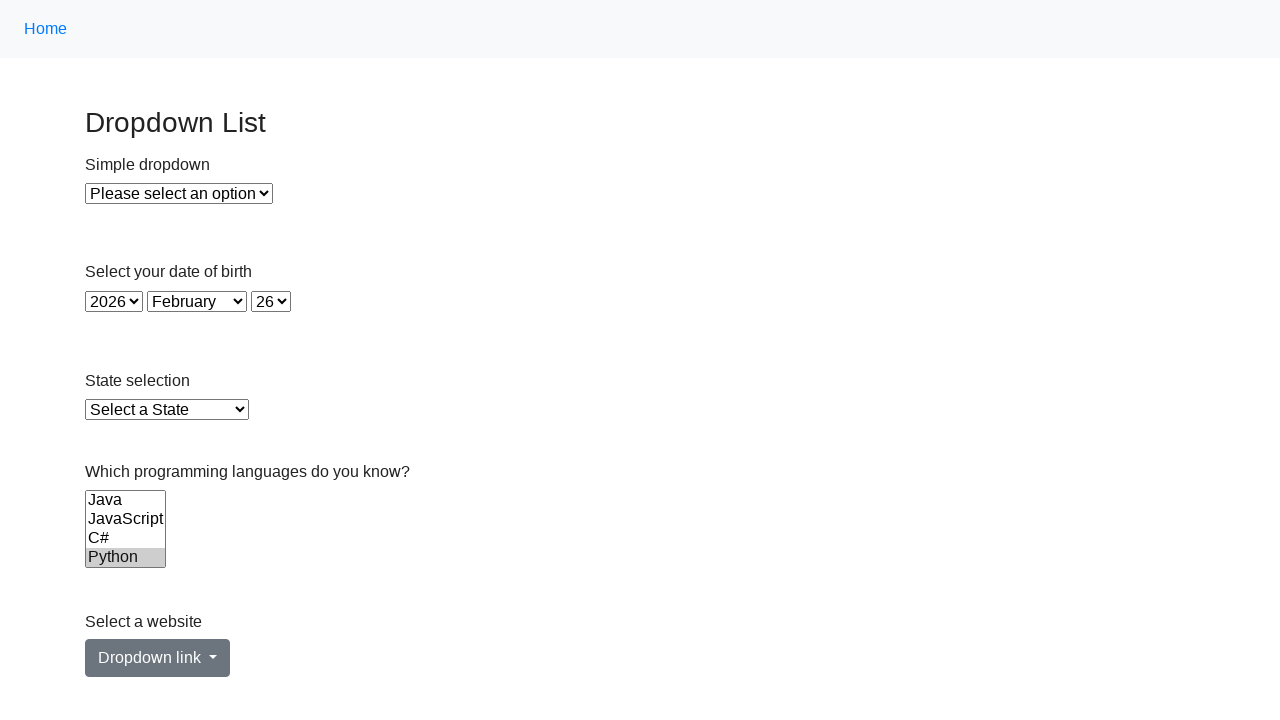

Selected option 'Ruby' from the dropdown on select[name='Languages']
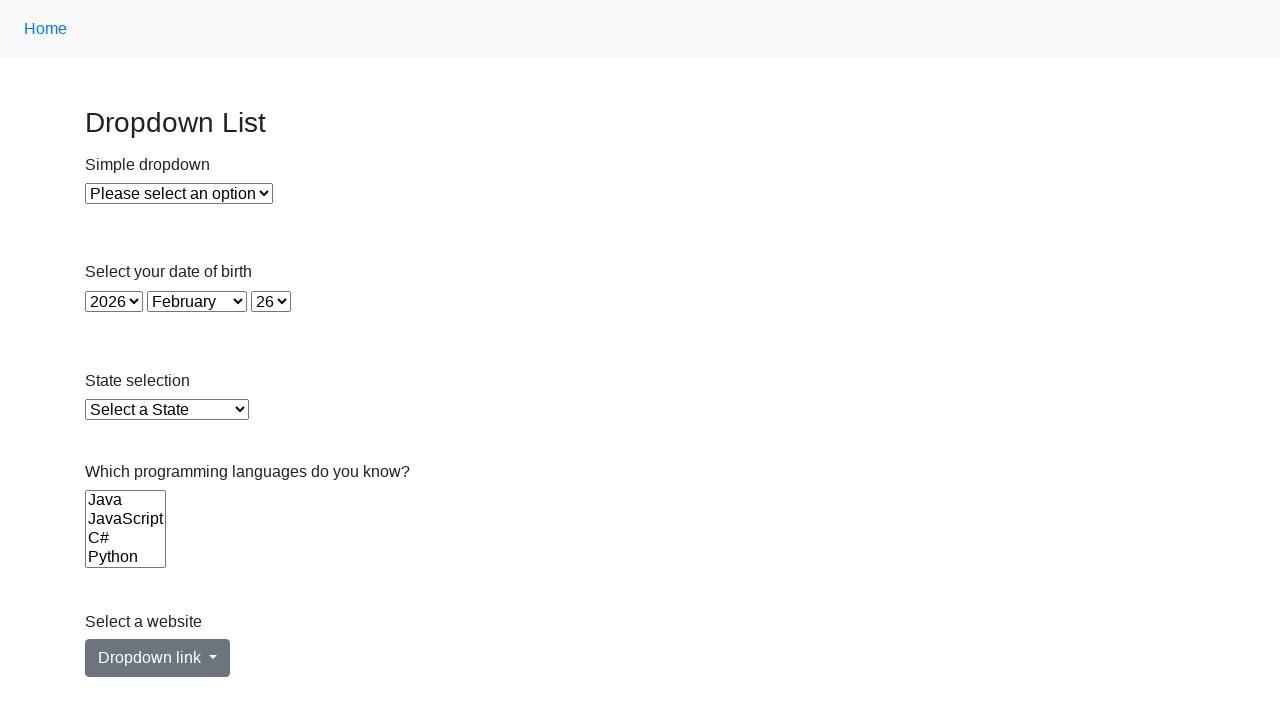

Waited 1 second between selections
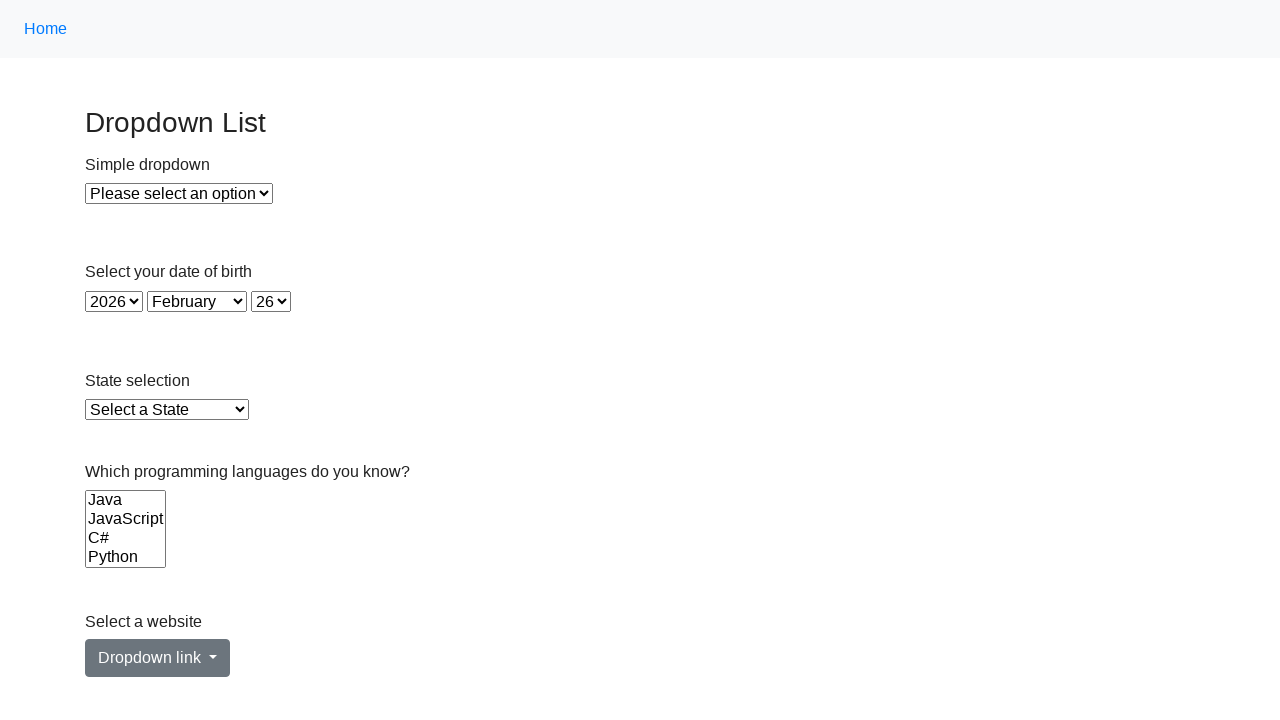

Selected option 'C' from the dropdown on select[name='Languages']
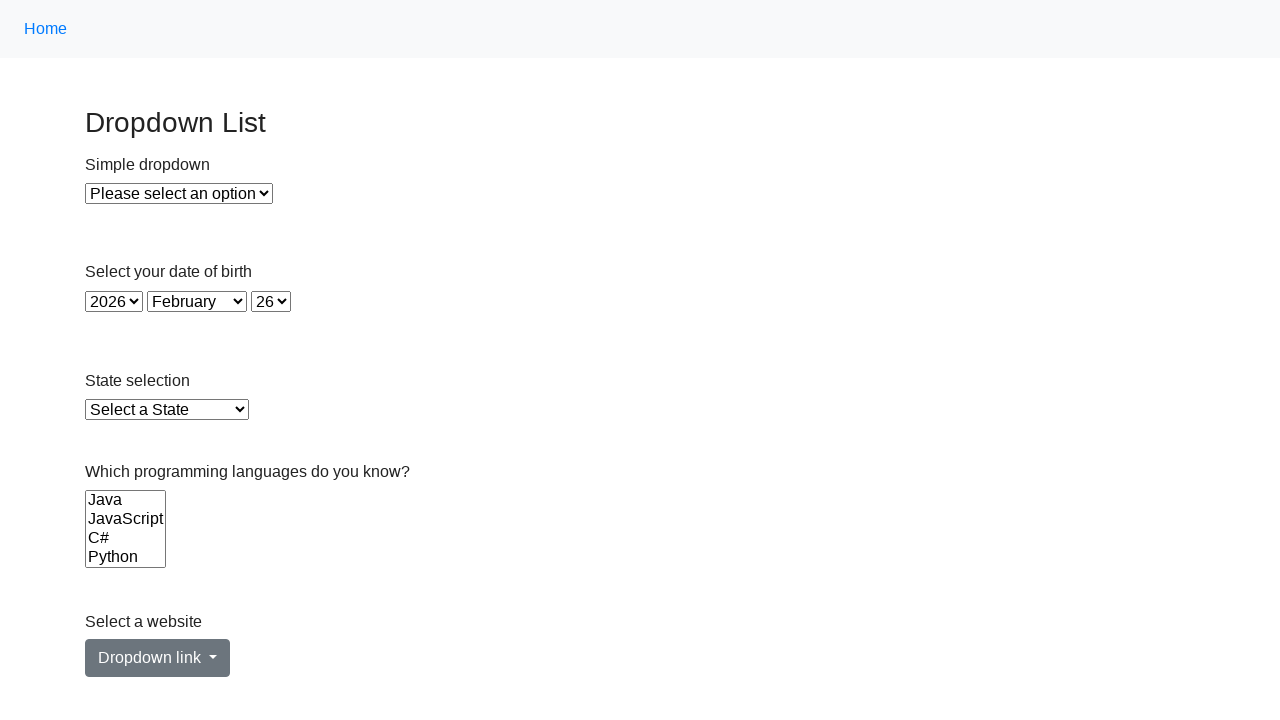

Waited 1 second between selections
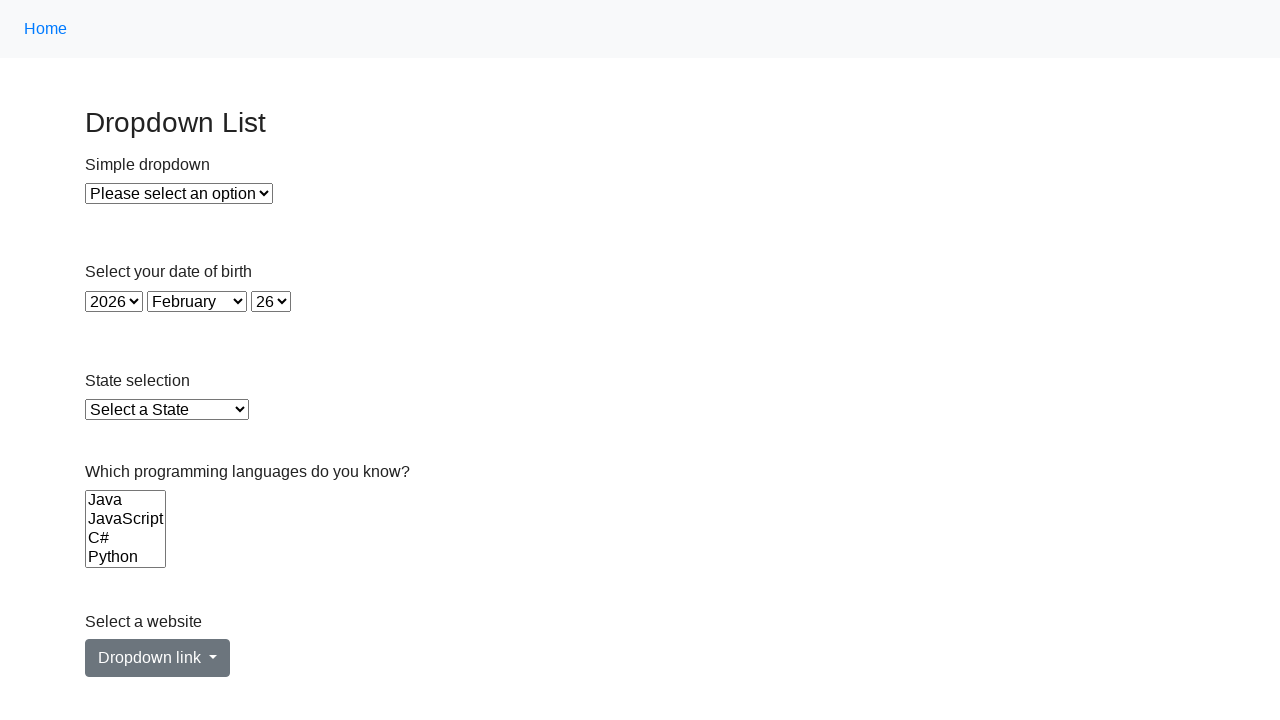

Deselected all options in the Languages dropdown using JavaScript
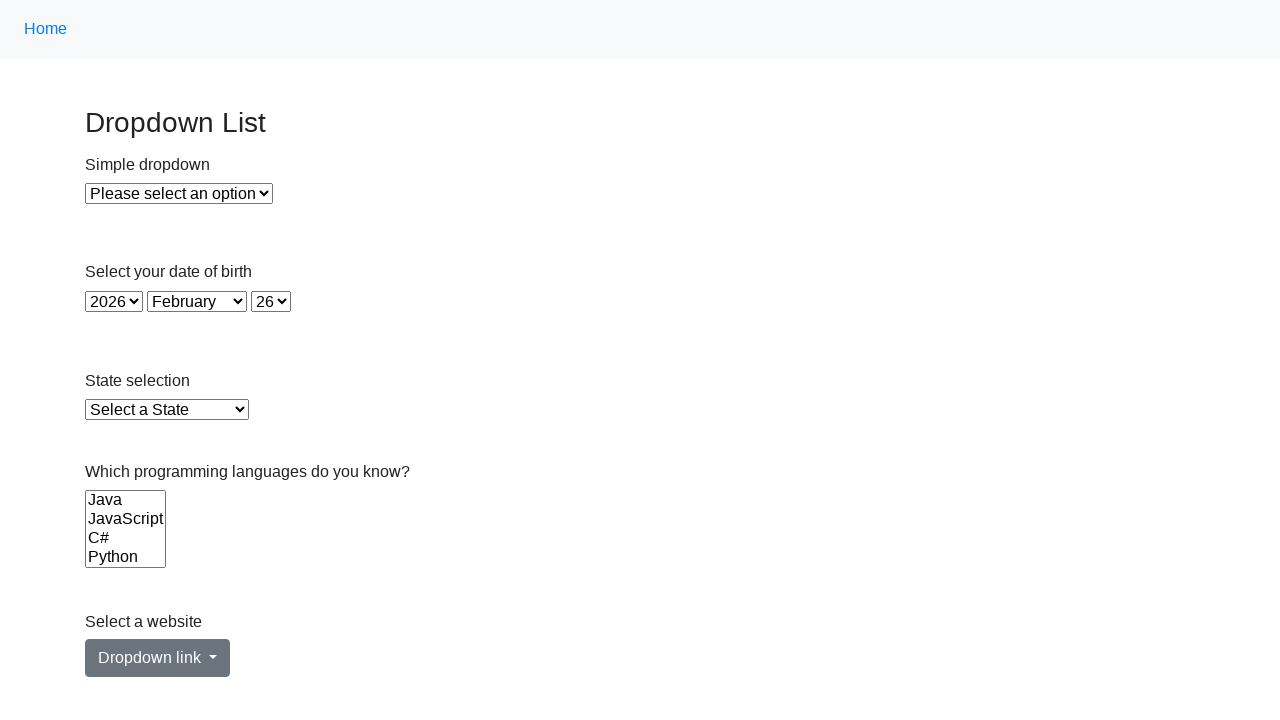

Waited 2 seconds after deselecting all options
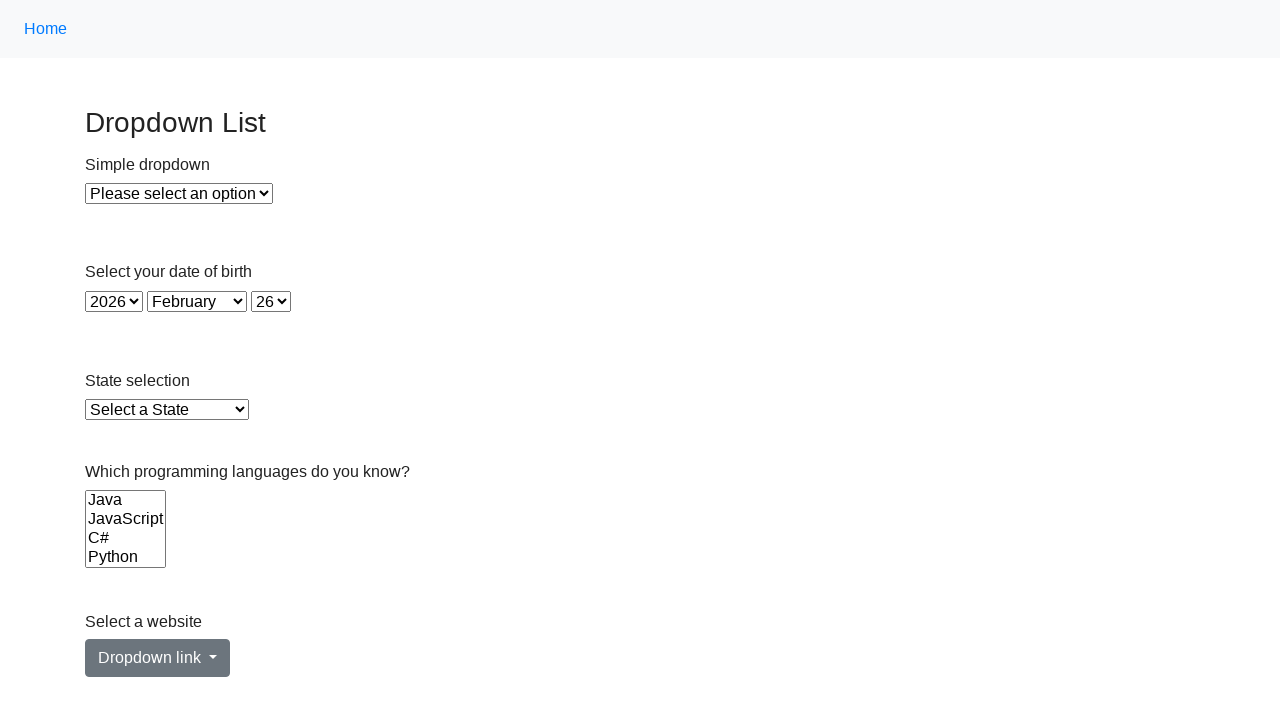

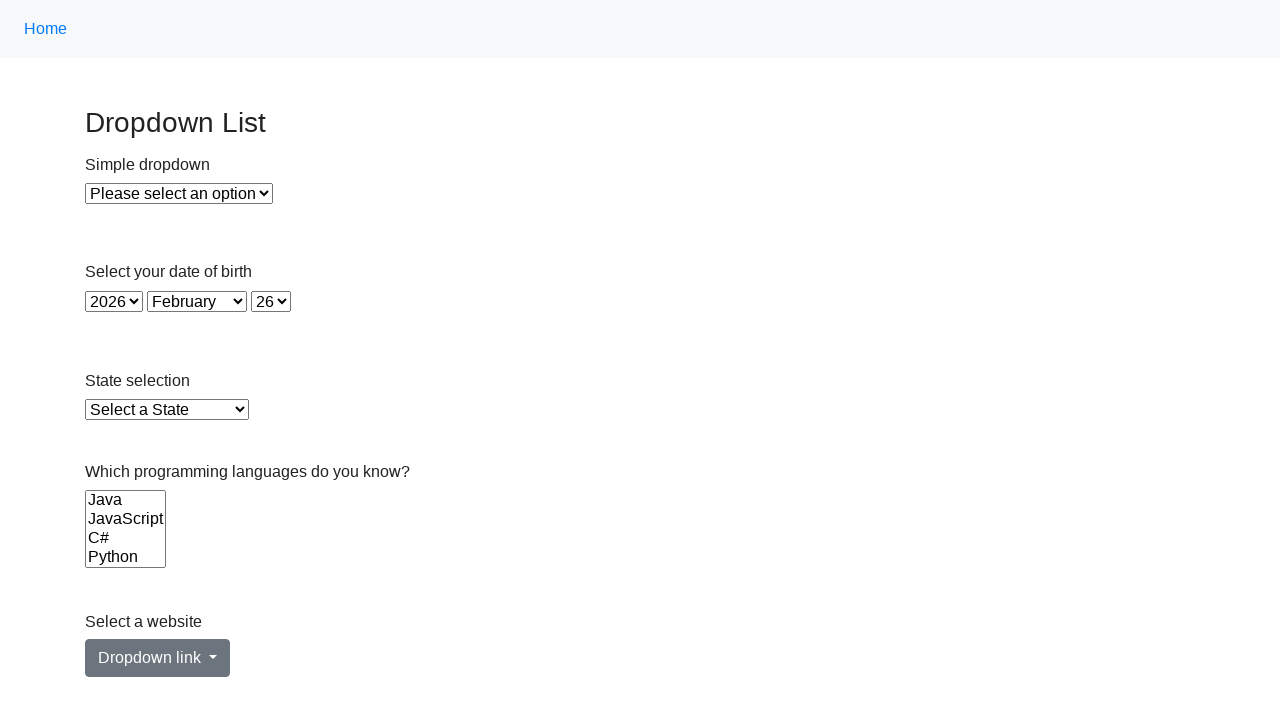